Fills out a practice form by entering personal details including name, gender, and date of birth using a date picker

Starting URL: https://demoqa.com/automation-practice-form

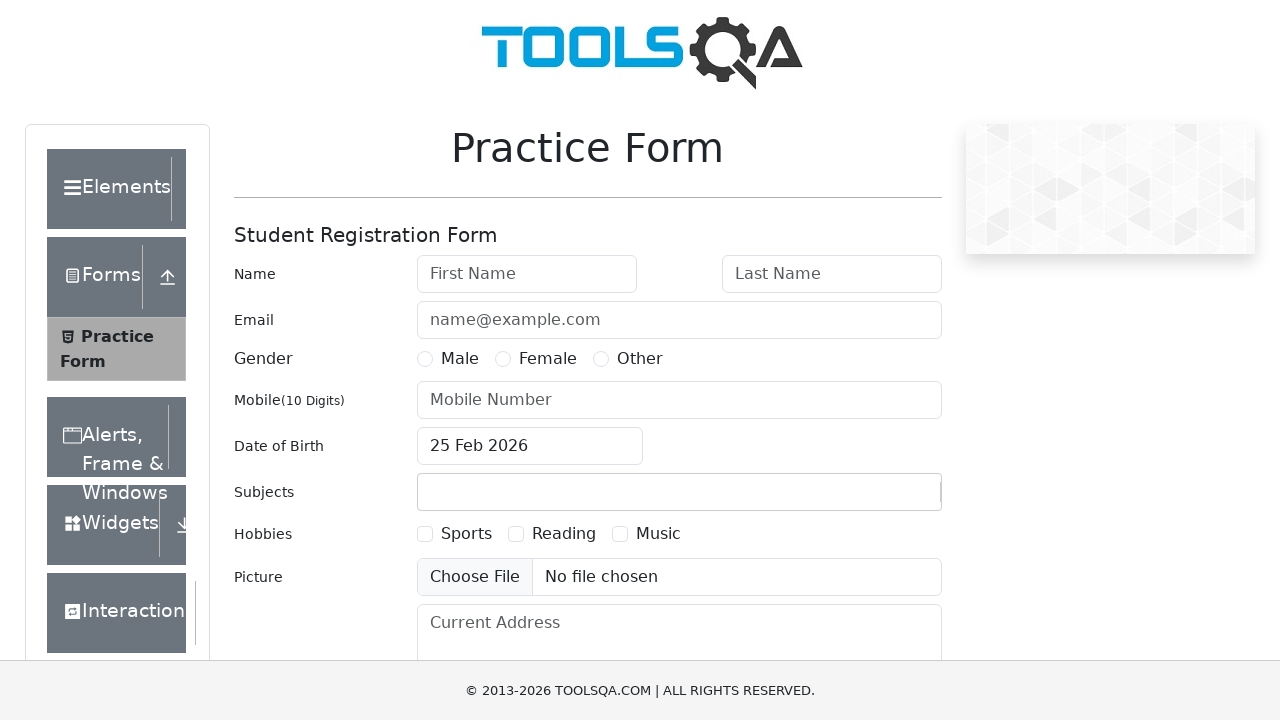

Filled first name field with 'Automation' on #firstName
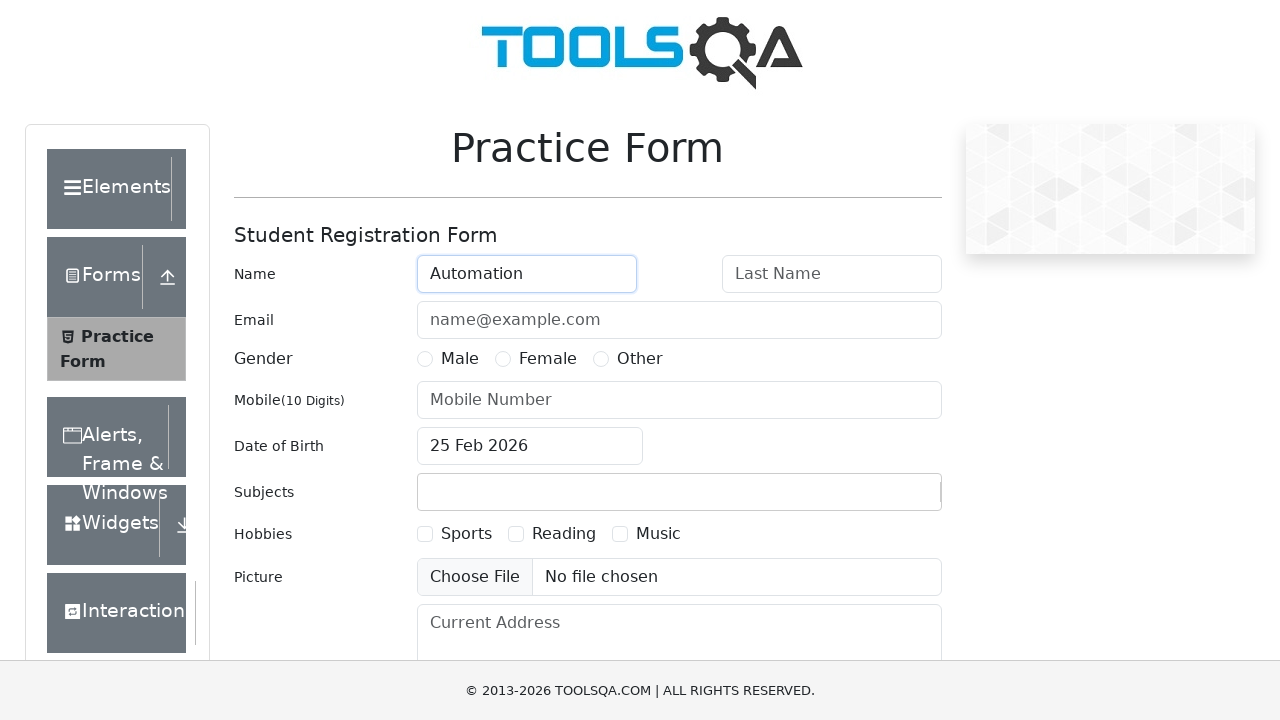

Filled last name field with 'Tester' on #lastName
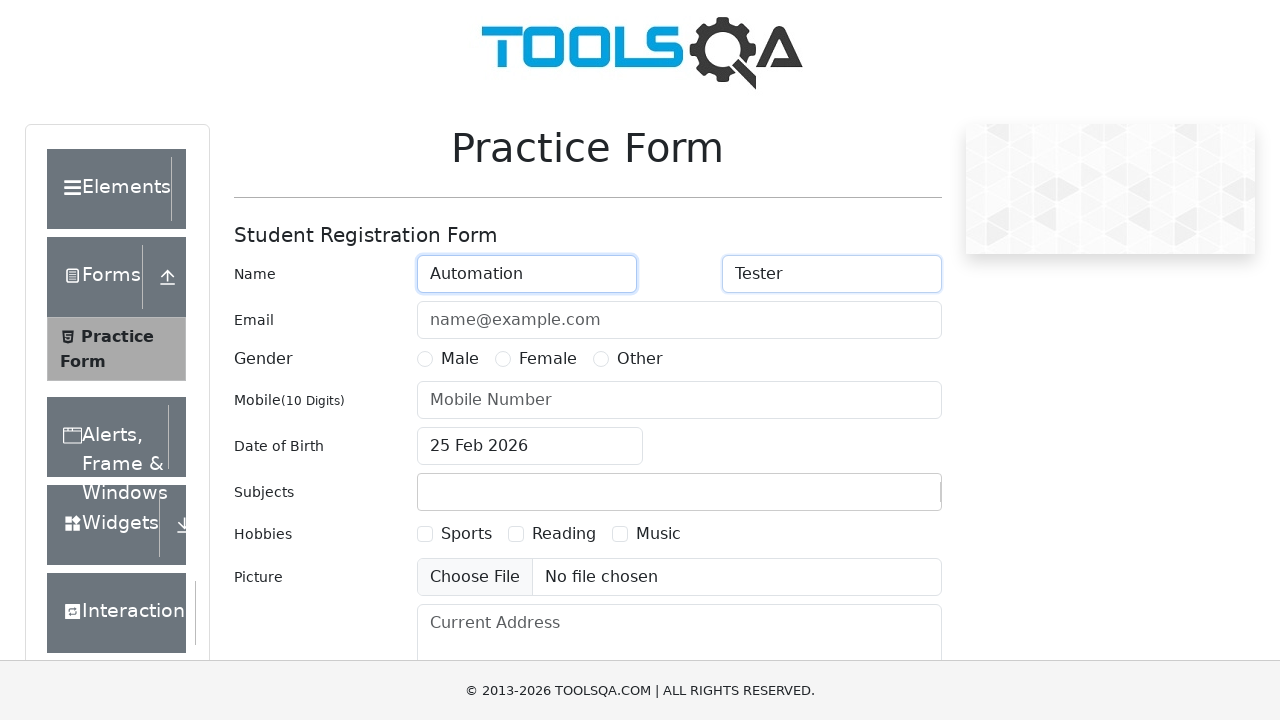

Selected 'Male' gender option at (460, 359) on label:has-text('Male')
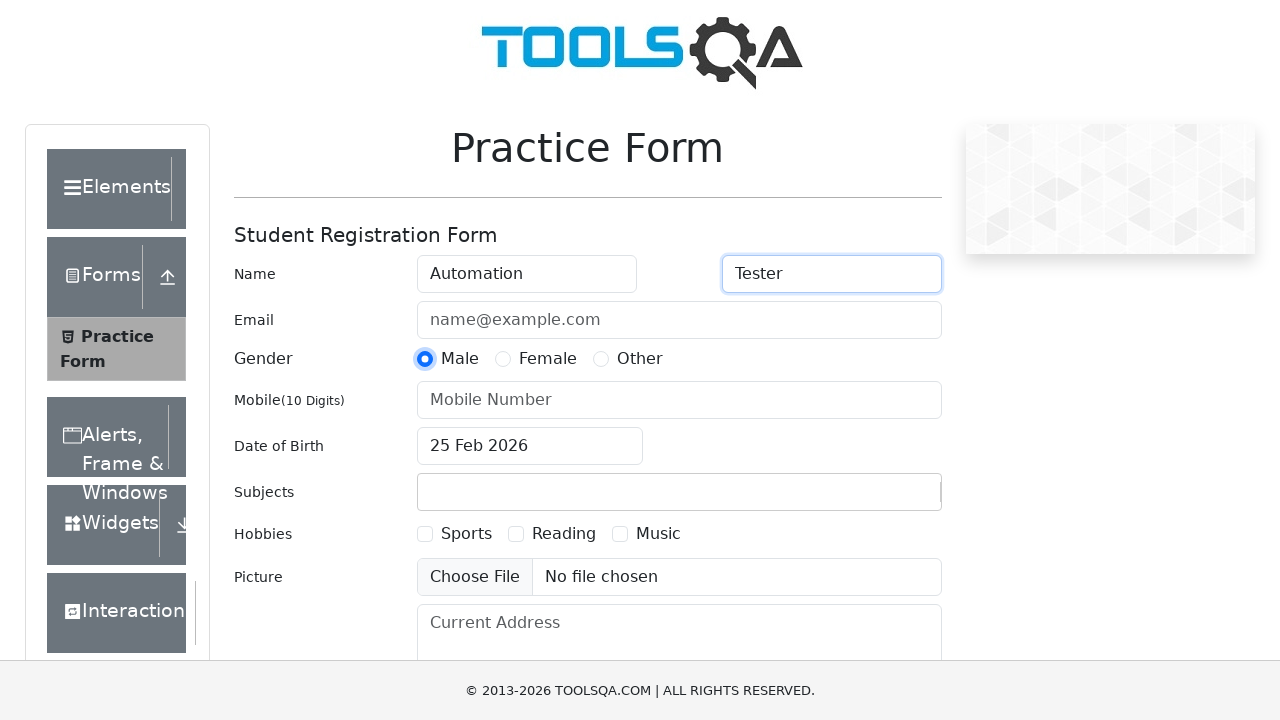

Opened date of birth picker at (530, 446) on #dateOfBirthInput
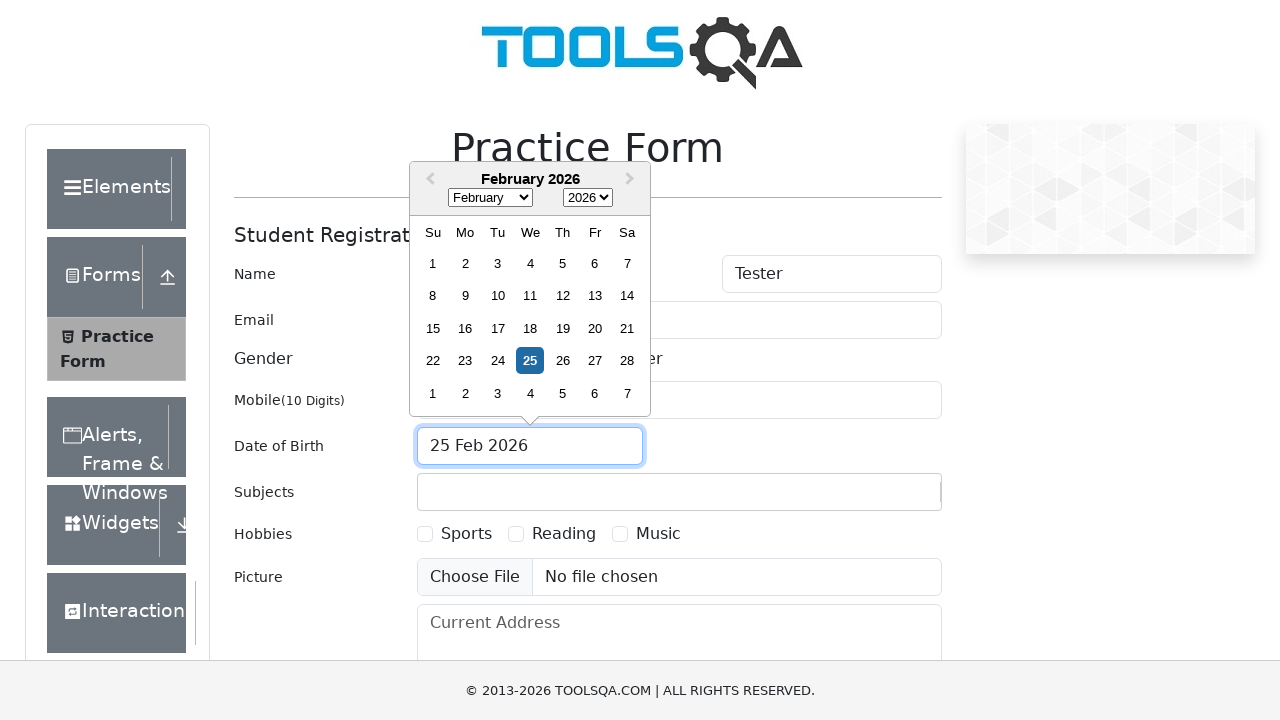

Selected year 2012 from date picker on .react-datepicker__year-select
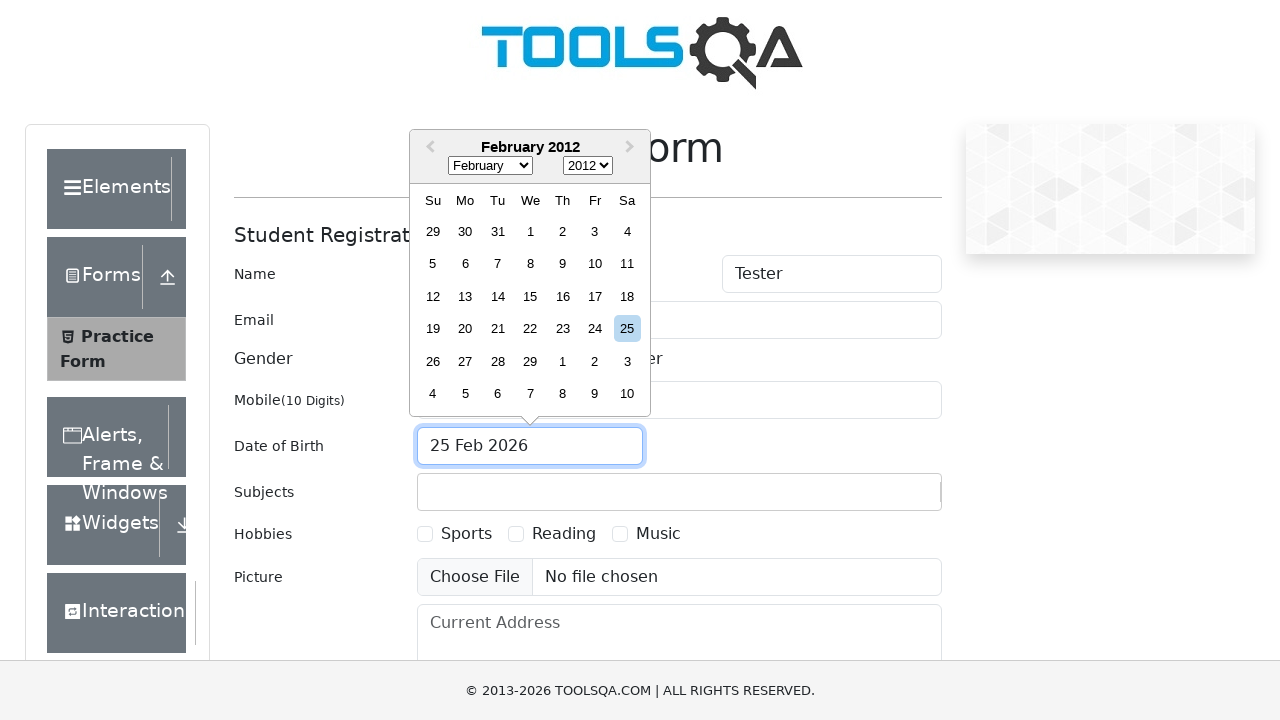

Selected December from month dropdown on .react-datepicker__month-select
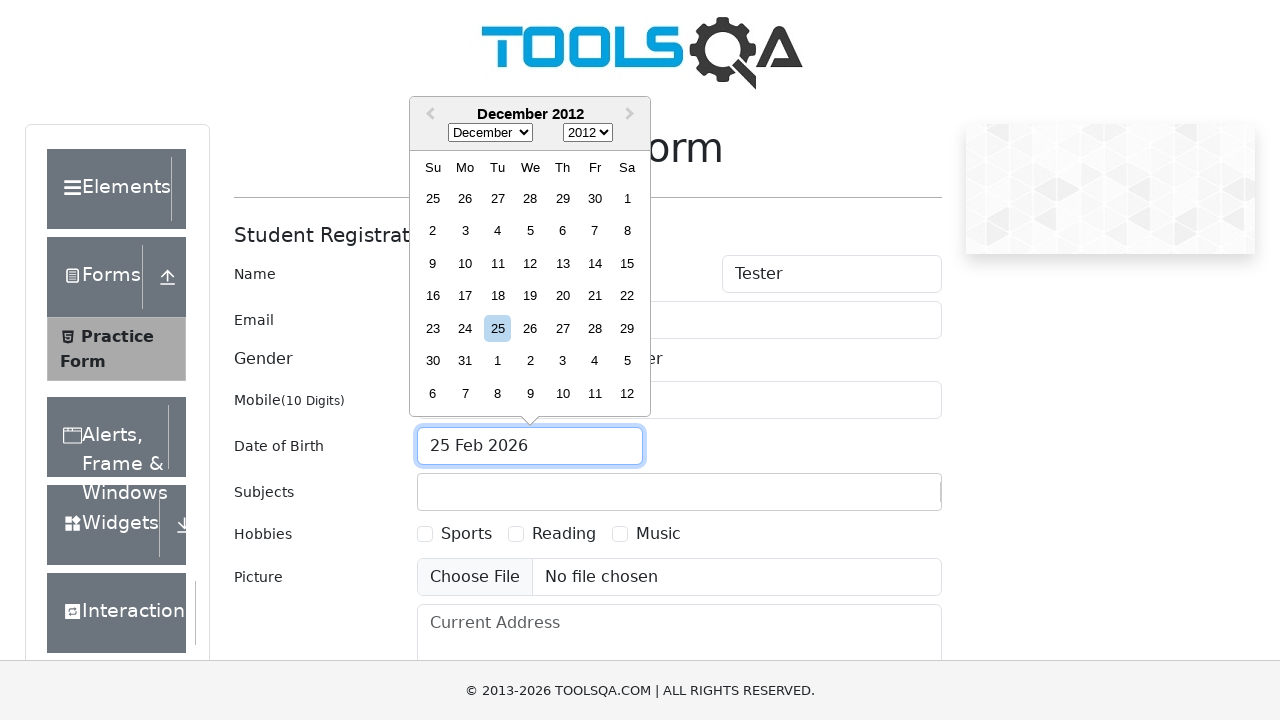

Selected day 12 from date picker at (530, 263) on div.react-datepicker__day.react-datepicker__day--012
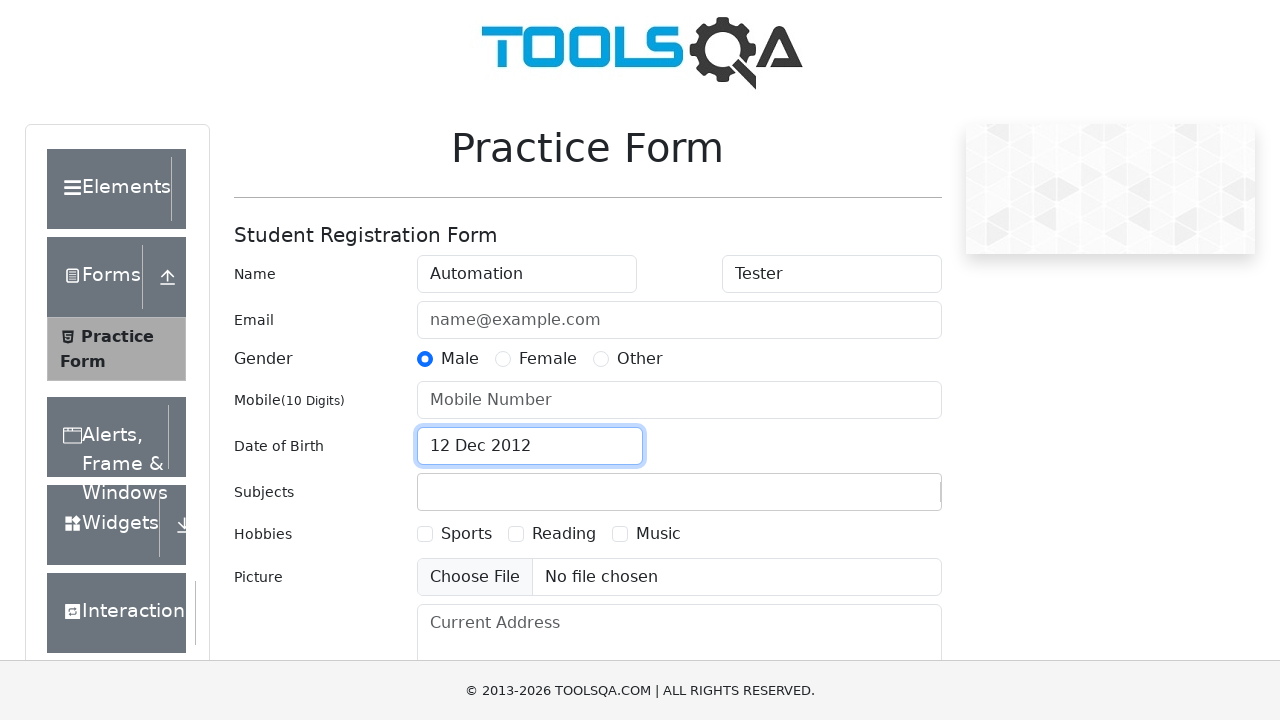

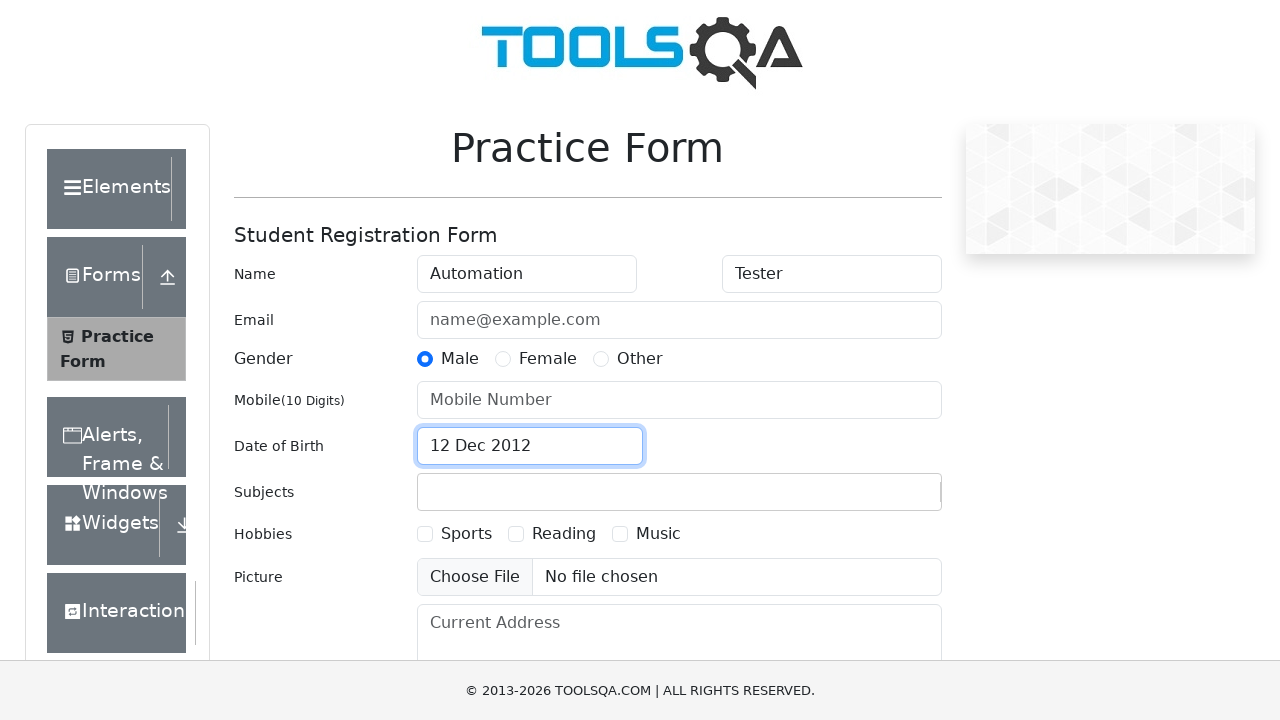